Tests browser window handling by clicking a button that opens a new tab, then switching back to the parent window.

Starting URL: https://demoqa.com/browser-windows

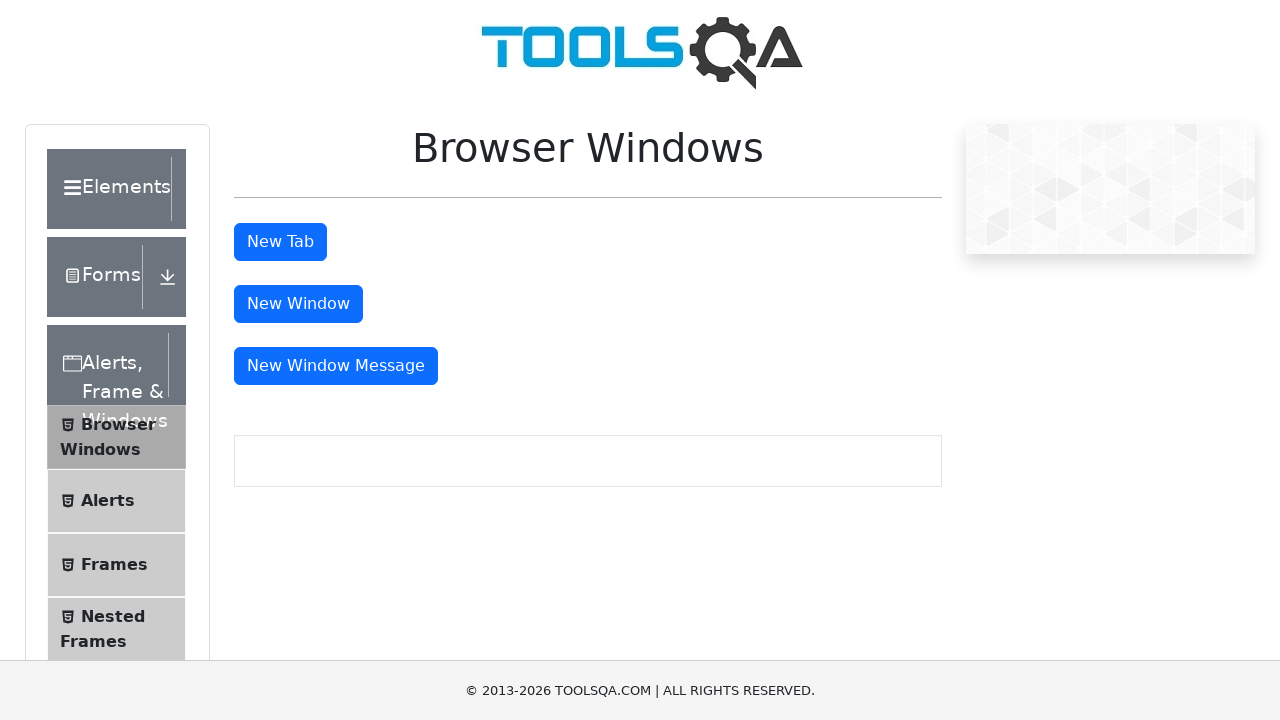

Clicked the 'New Tab' button to open a new browser tab at (280, 242) on #tabButton
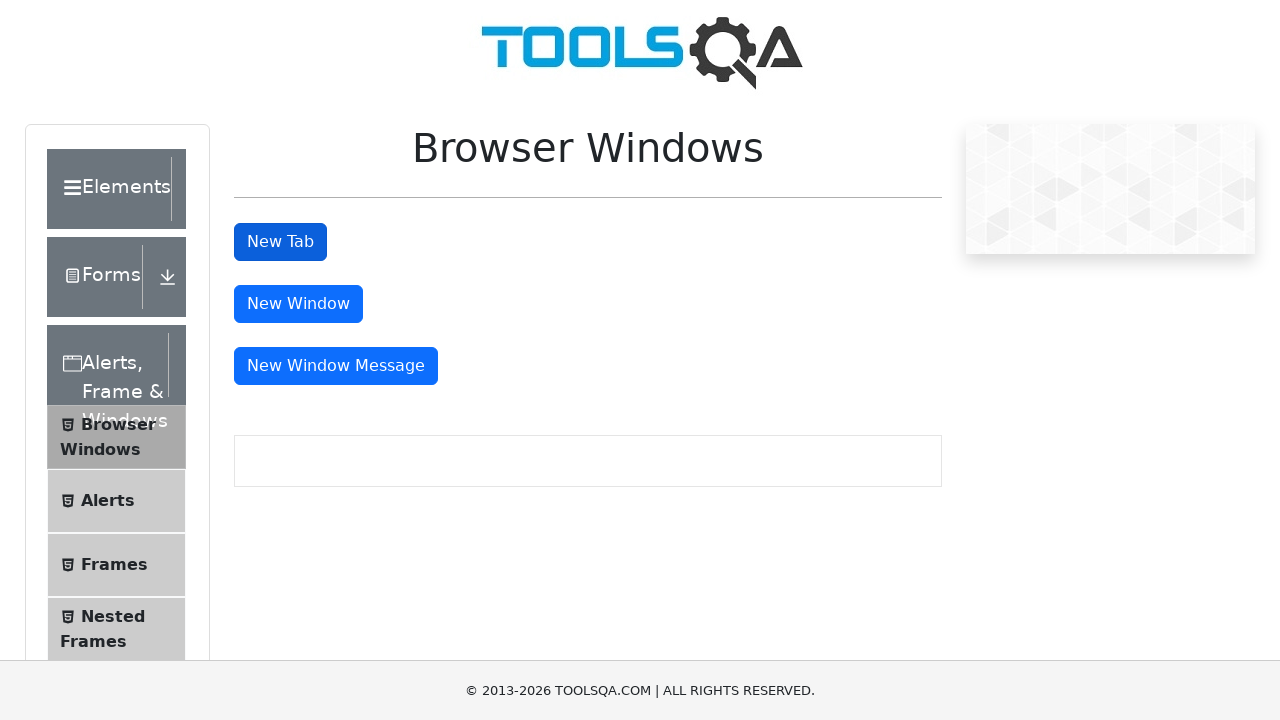

Waited 2 seconds for the new tab to open
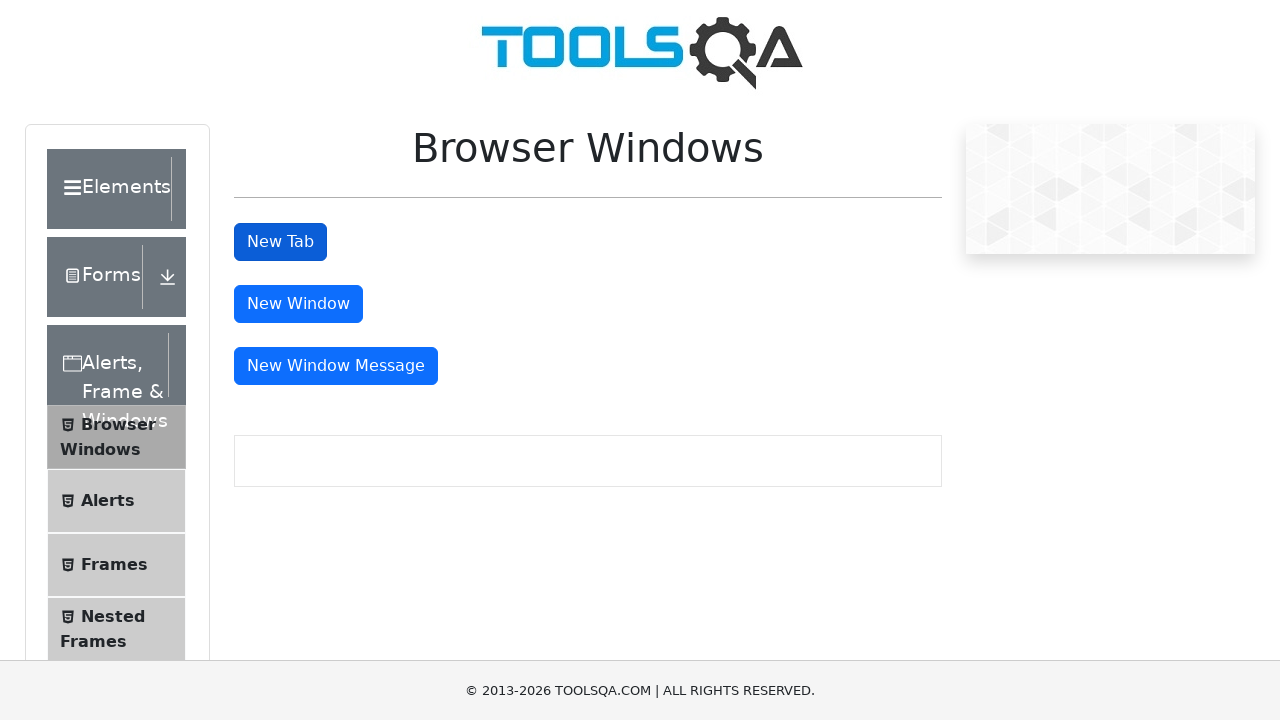

Retrieved all pages in the browser context
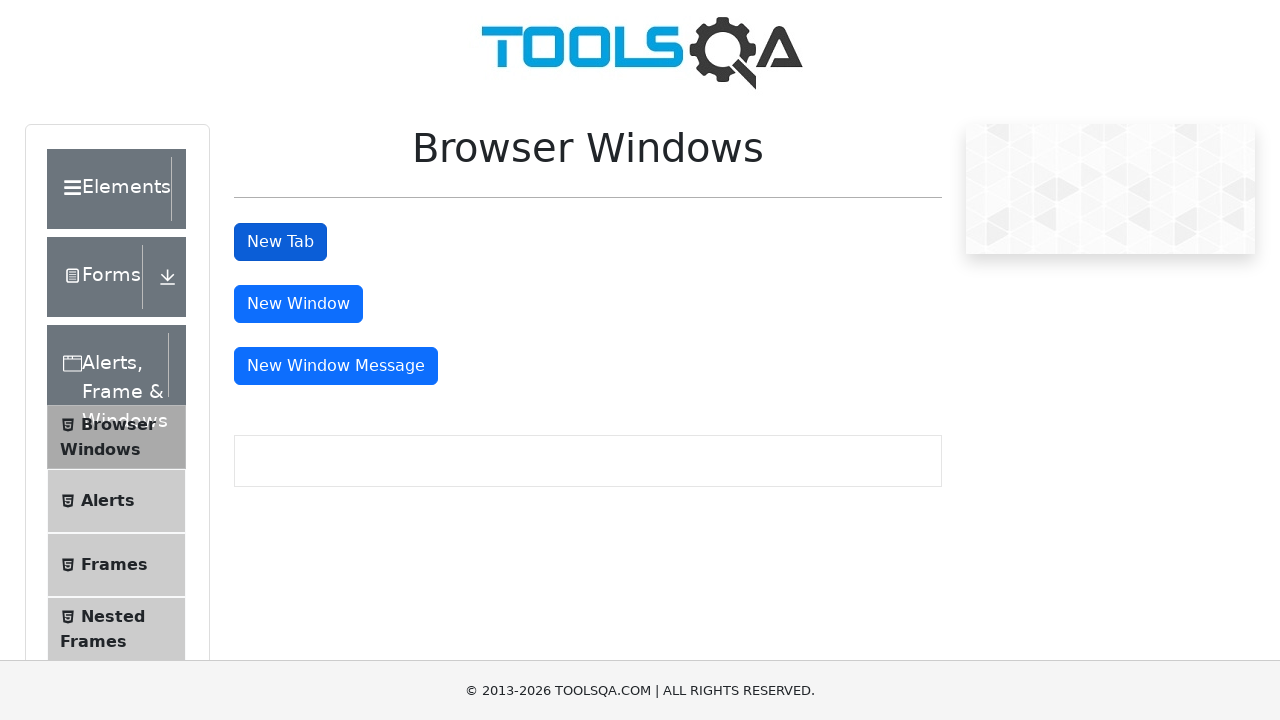

Closed the new tab and switched focus back to the parent window
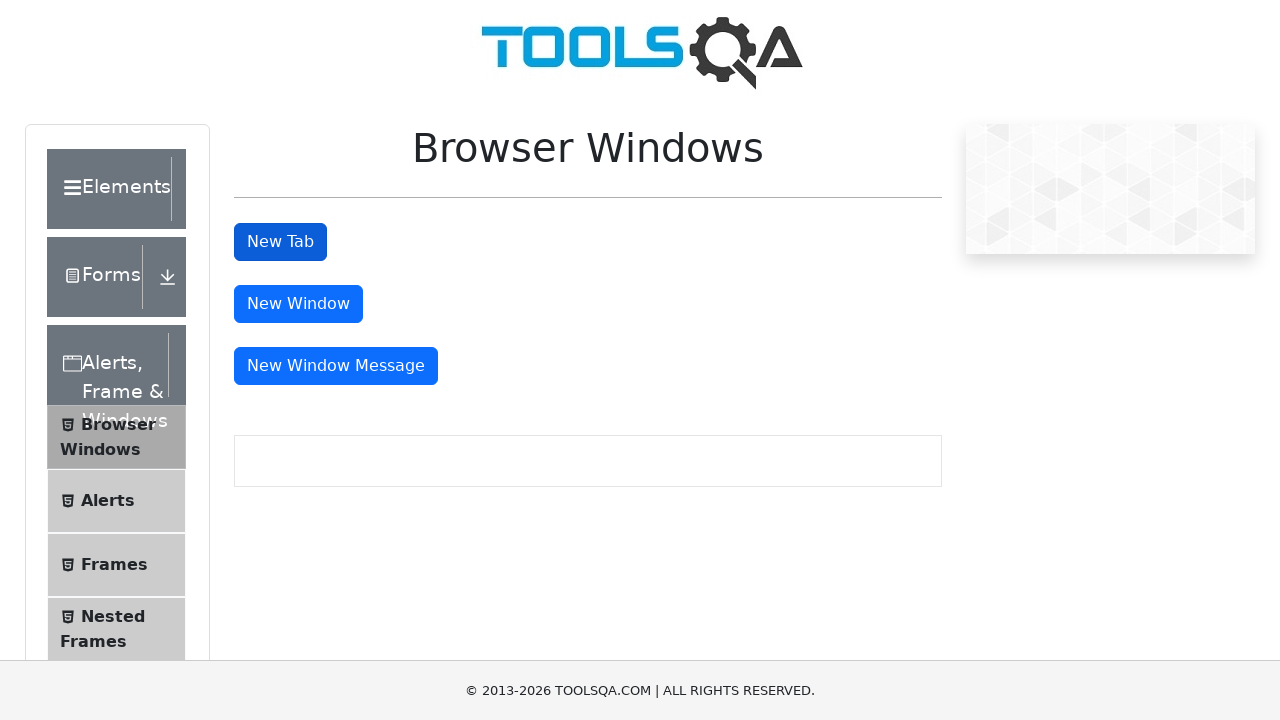

Verified we are still on the parent page by confirming the 'New Tab' button is present
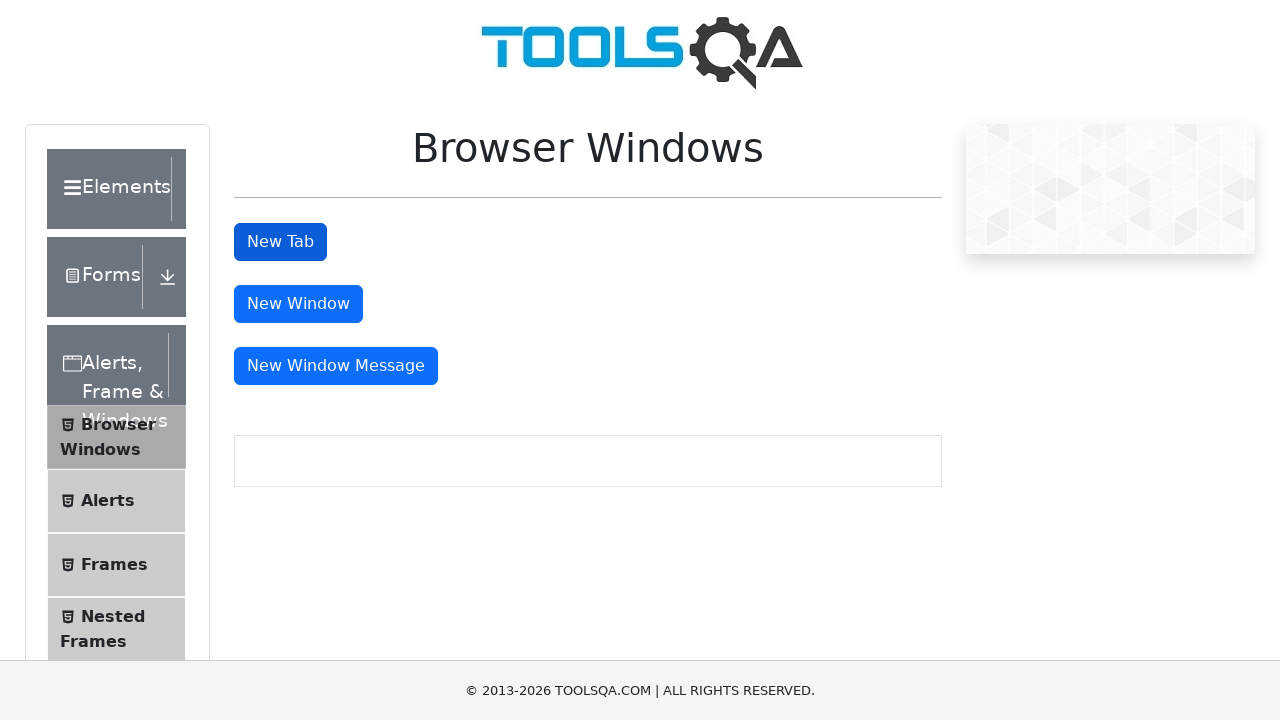

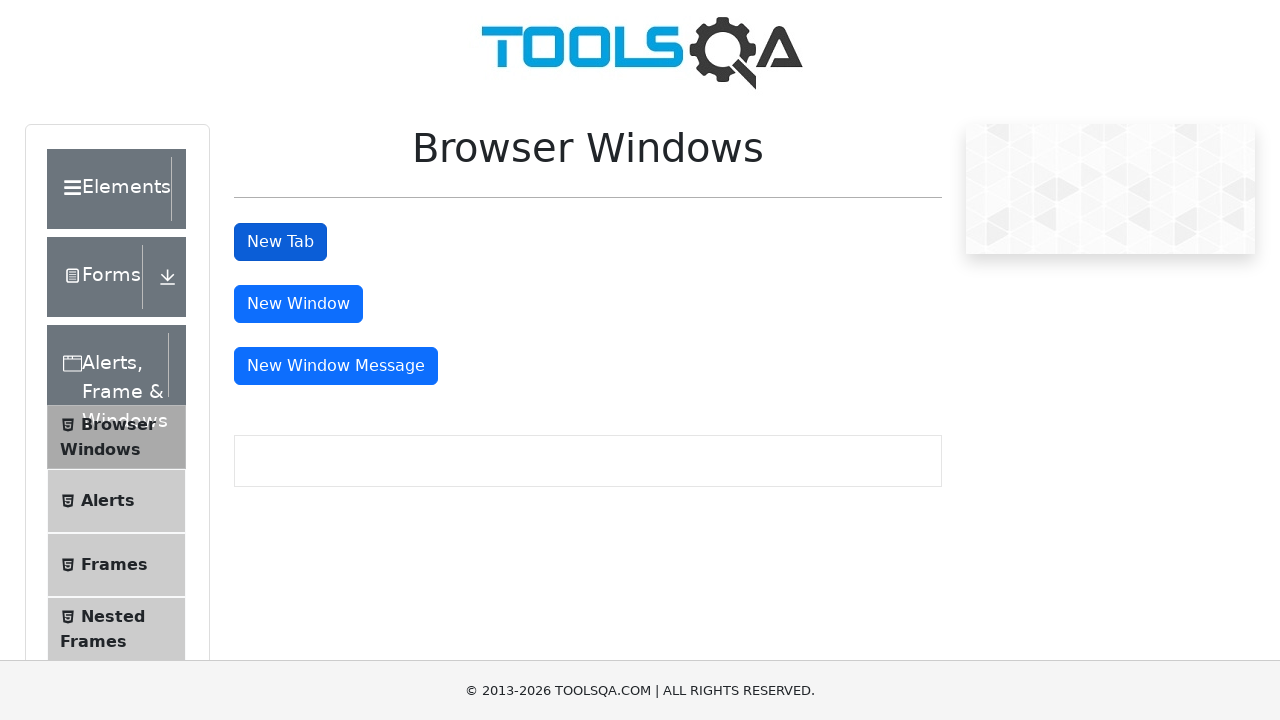